Tests JavaScript alert handling by triggering a prompt alert, entering text, and accepting it

Starting URL: https://the-internet.herokuapp.com/javascript_alerts

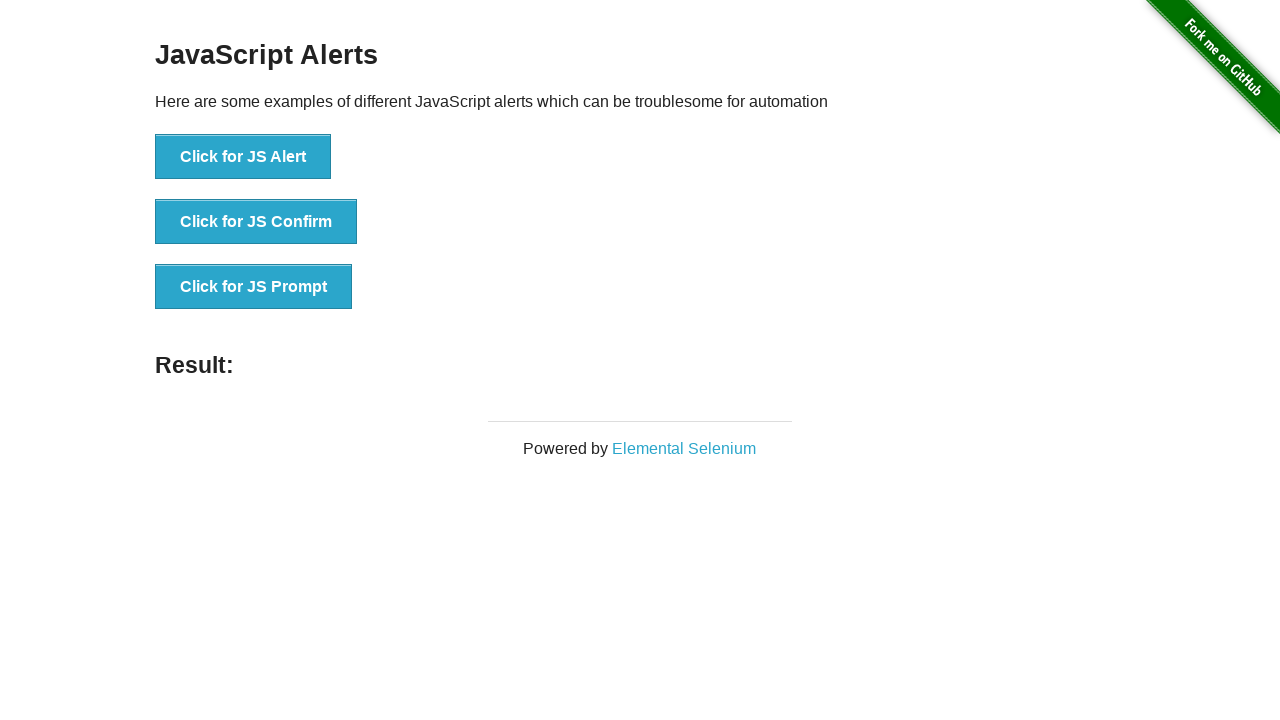

Clicked button to trigger prompt alert at (254, 287) on xpath=//button[@onclick='jsPrompt()']
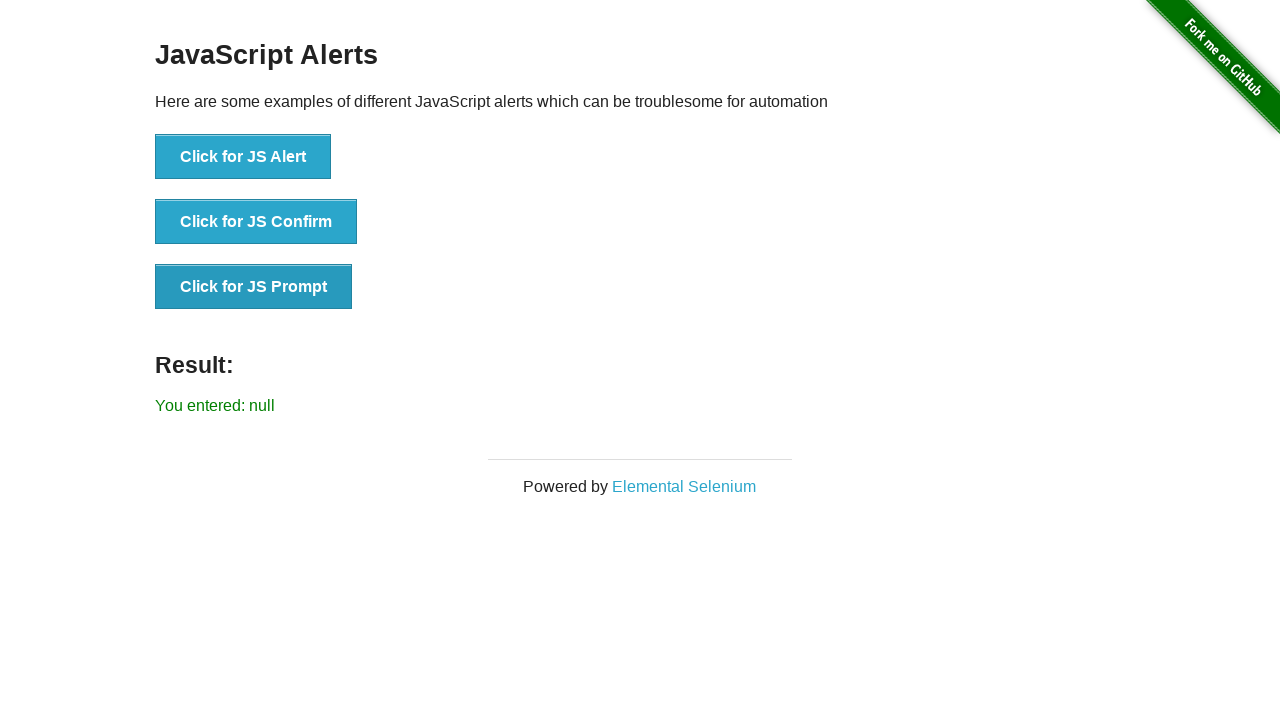

Set up dialog handler to accept prompt with 'welcome' text
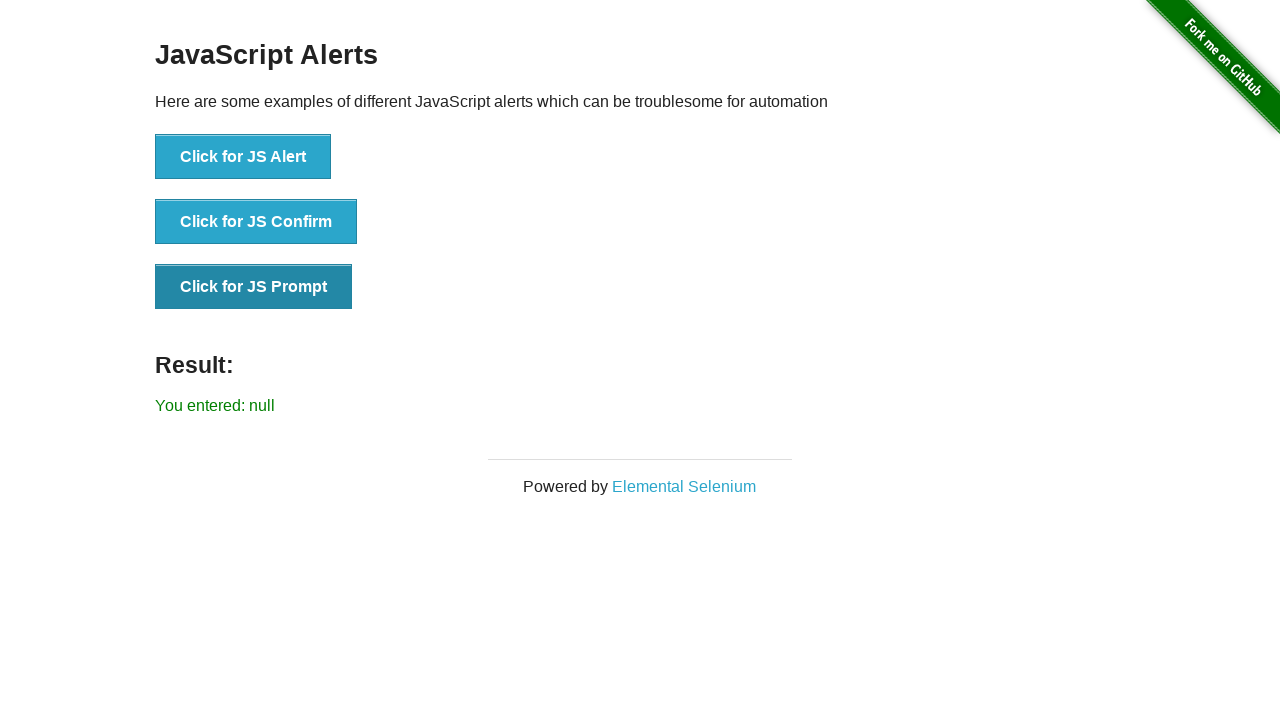

Clicked prompt button again to test dialog handling at (254, 287) on xpath=//button[@onclick='jsPrompt()']
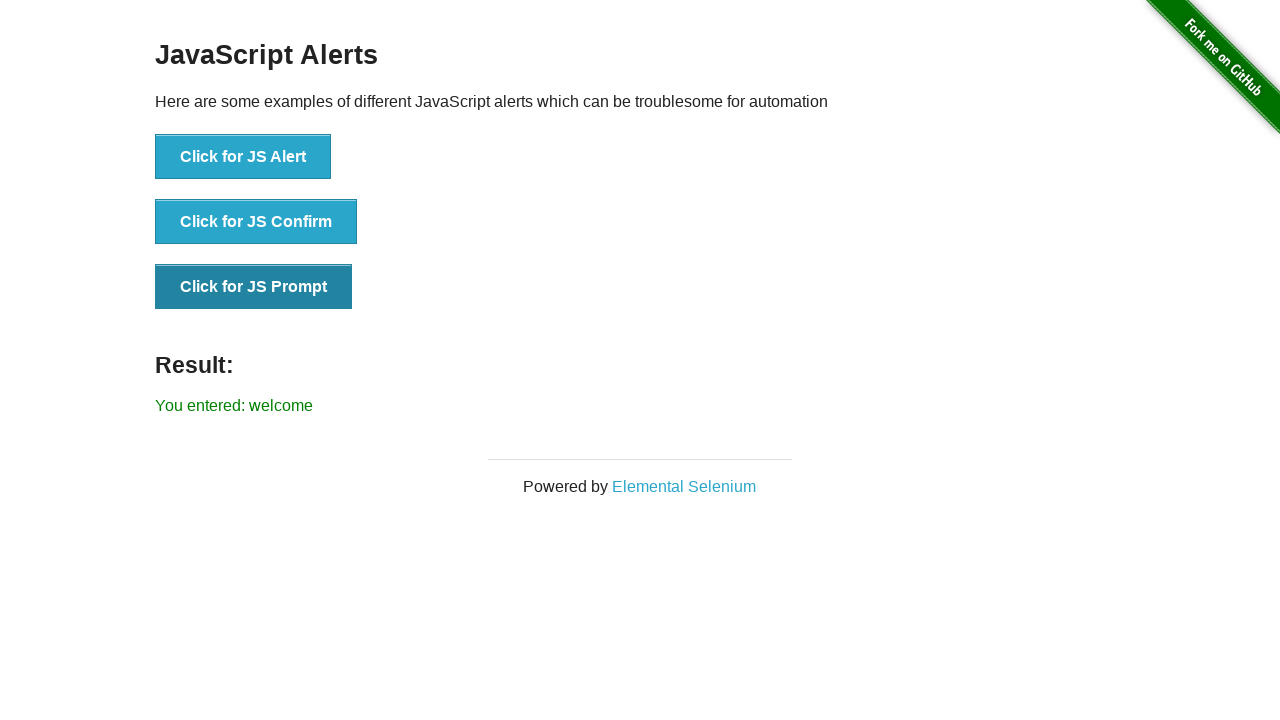

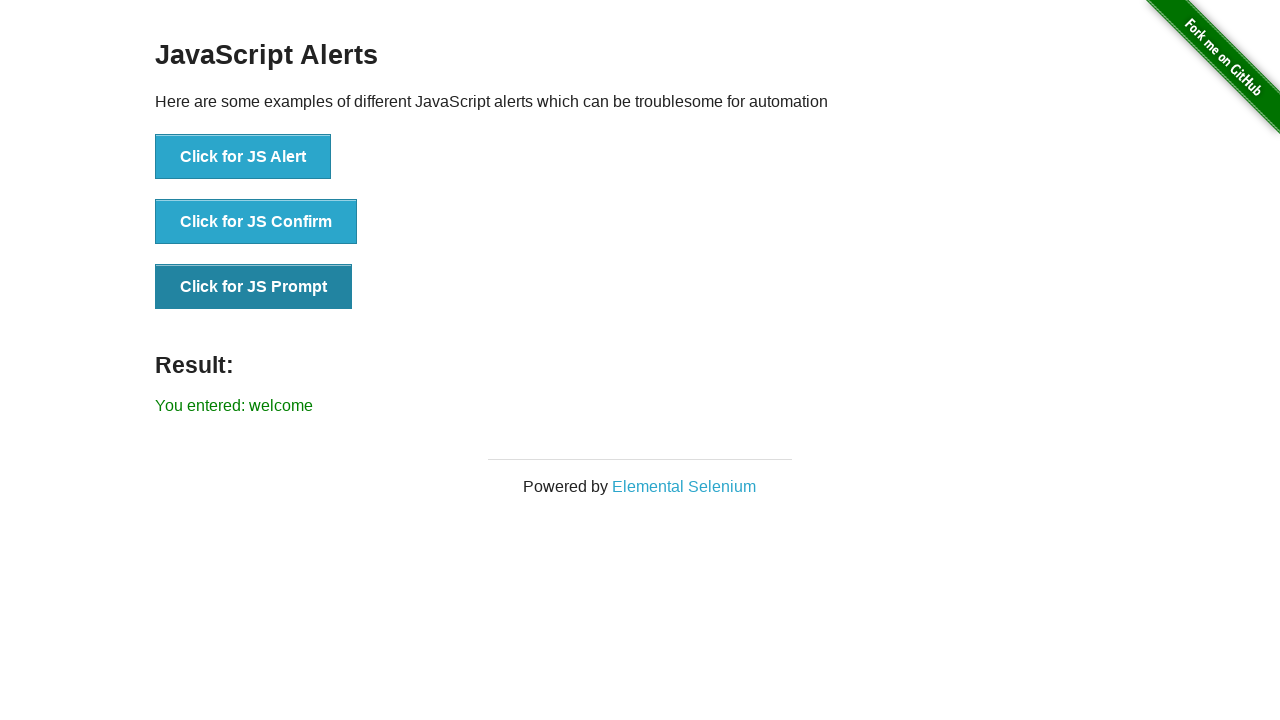